Navigates to Contoso University, clicks on Courses link, and selects a department from dropdown

Starting URL: https://gravitymvctestapplication.azurewebsites.net/

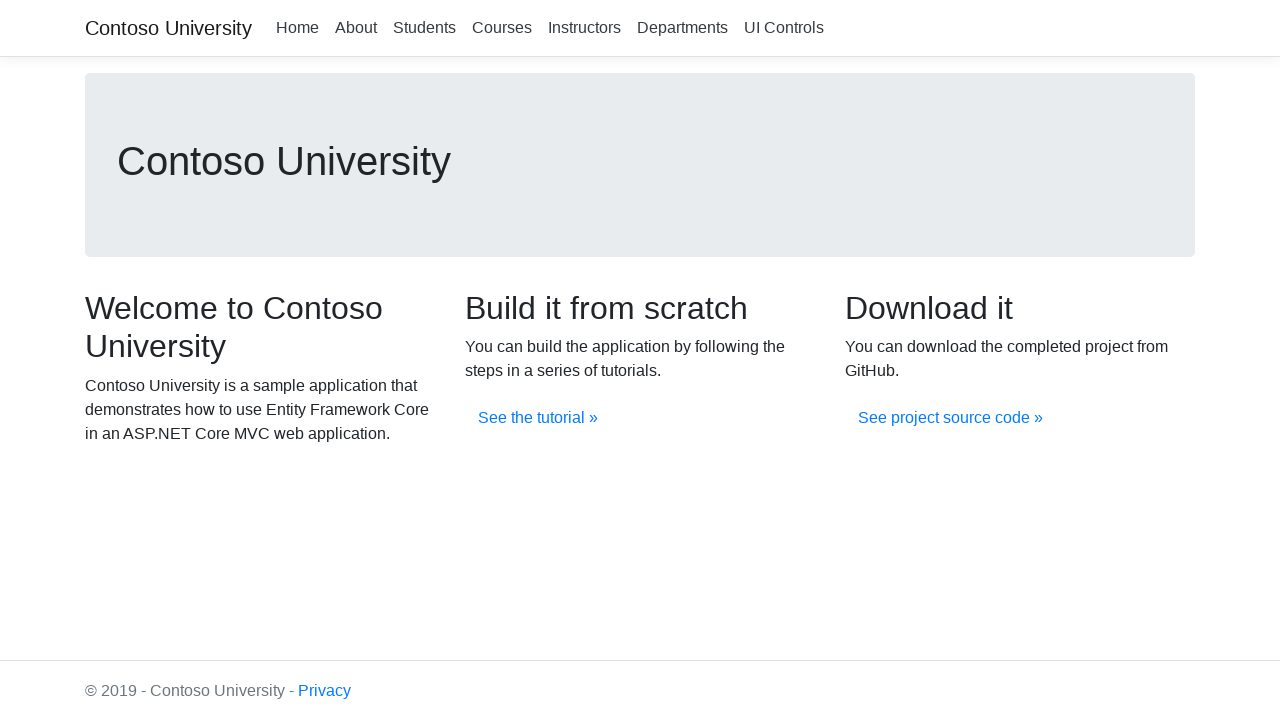

Clicked on Courses navigation link at (502, 28) on (//a[@class='nav-link text-dark'])[4]
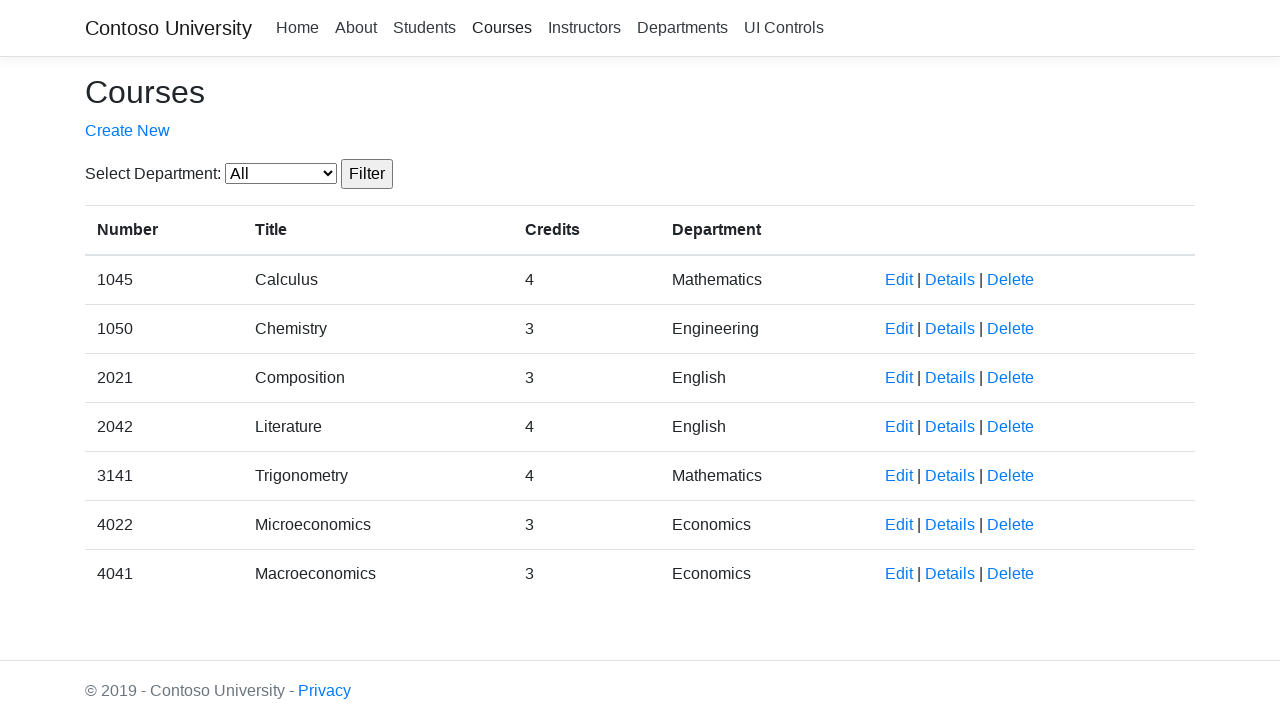

Selected department with value '4' from dropdown on select#SelectedDepartment
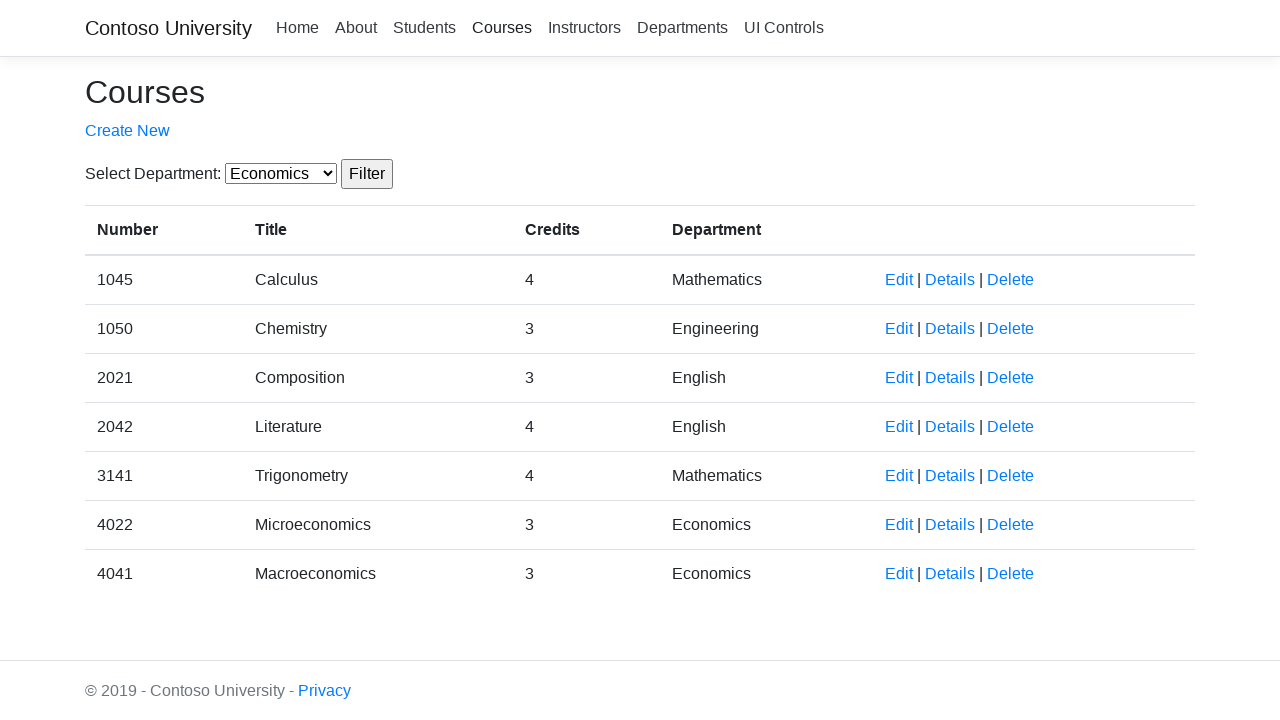

Verified page title contains 'Courses - Contoso University'
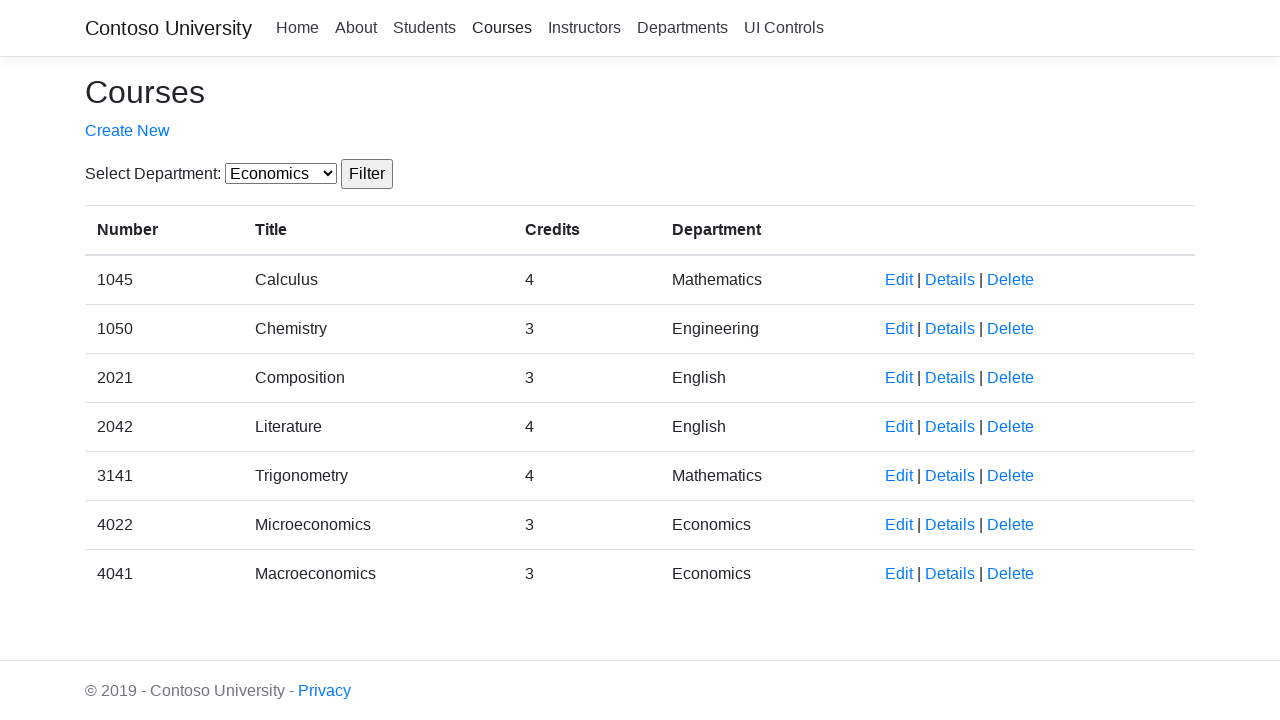

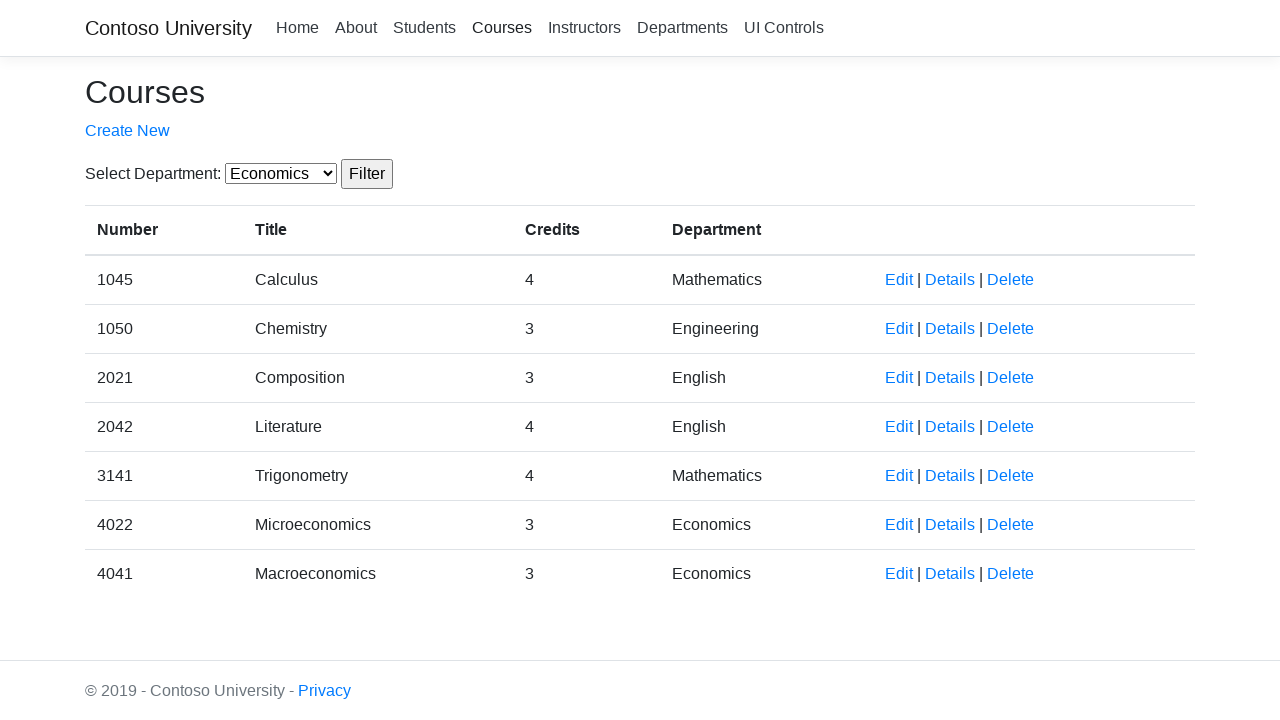